Tests alert handling functionality by triggering an alert and accepting it

Starting URL: http://demo.automationtesting.in/Alerts.html

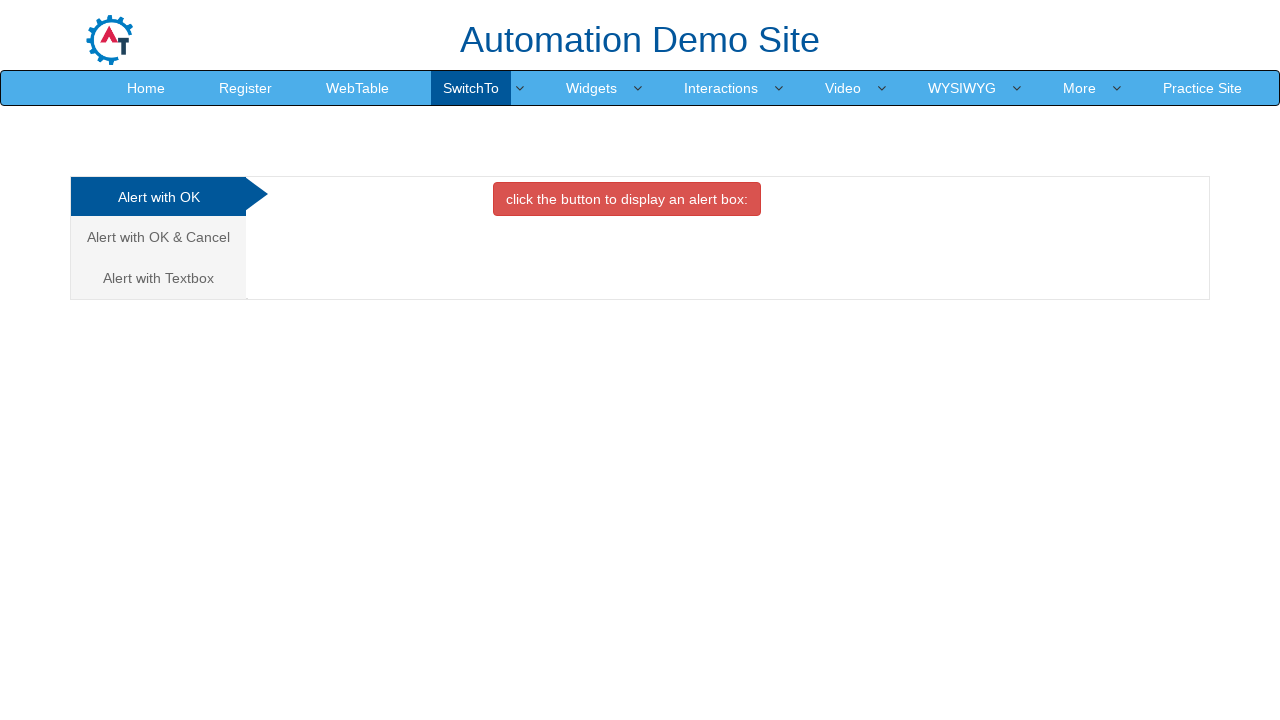

Set up dialog handler to accept alerts
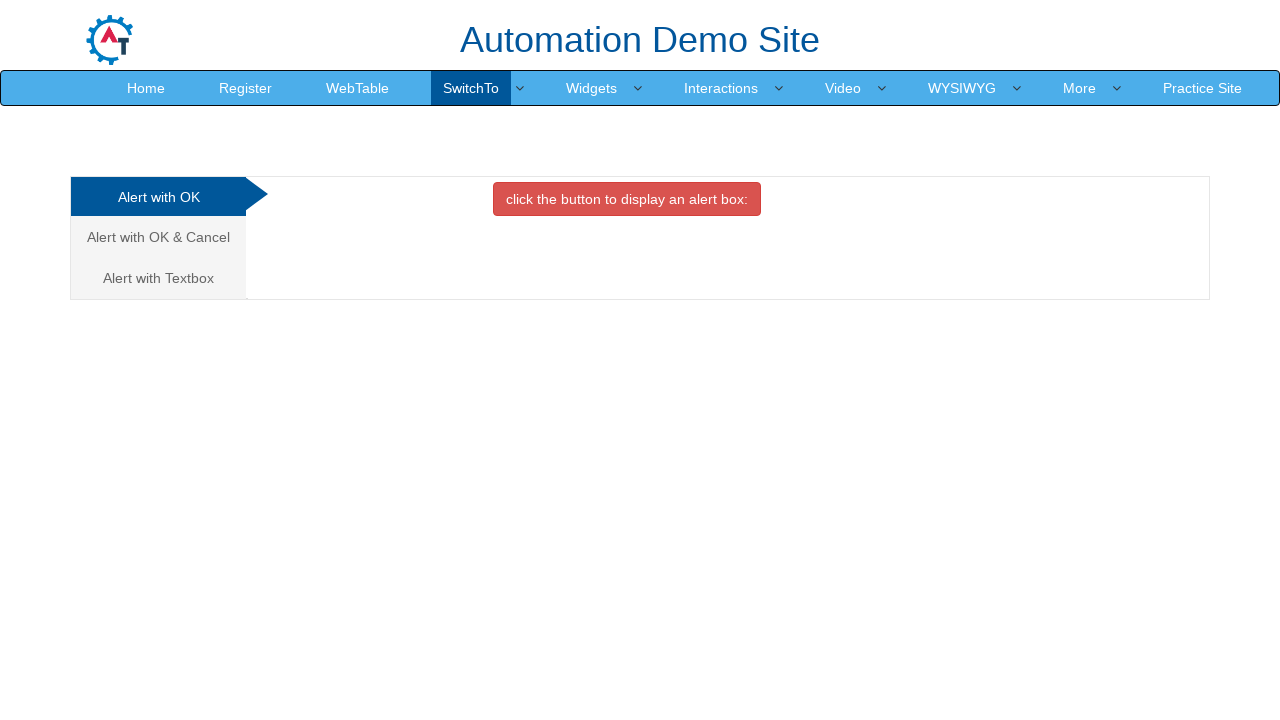

Clicked alert trigger button at (627, 199) on xpath=//button[@class='btn btn-danger']
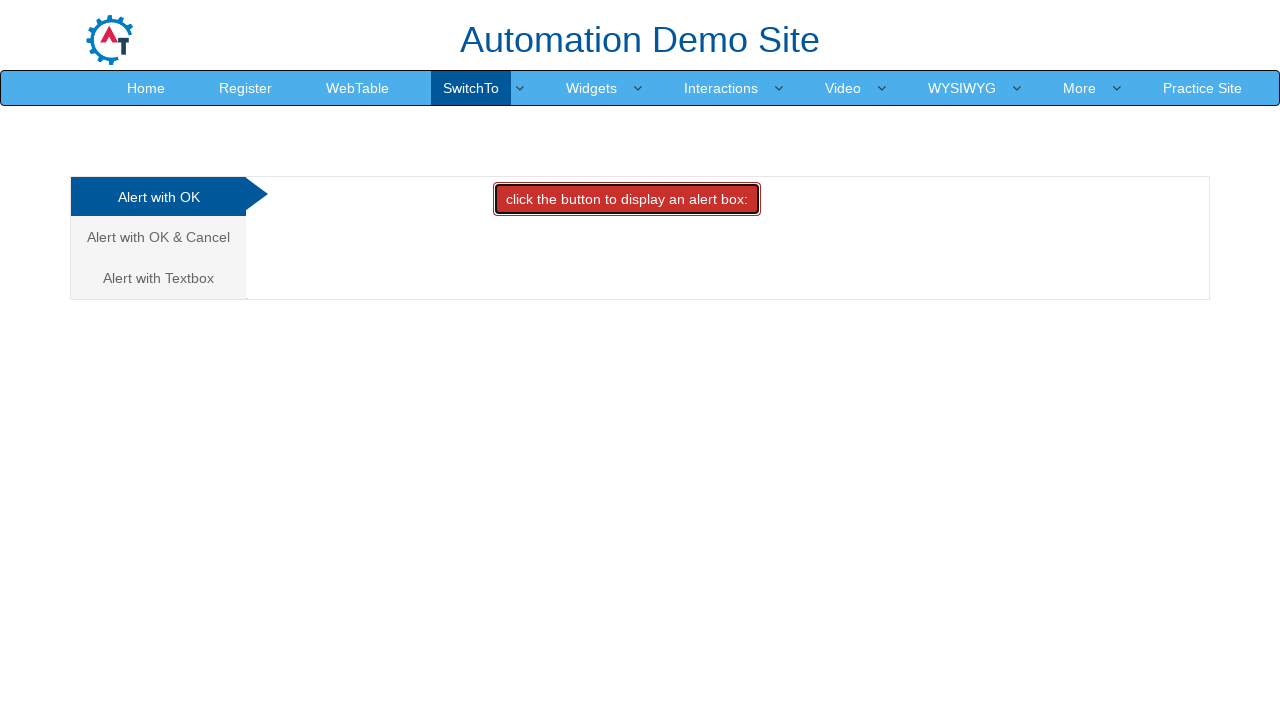

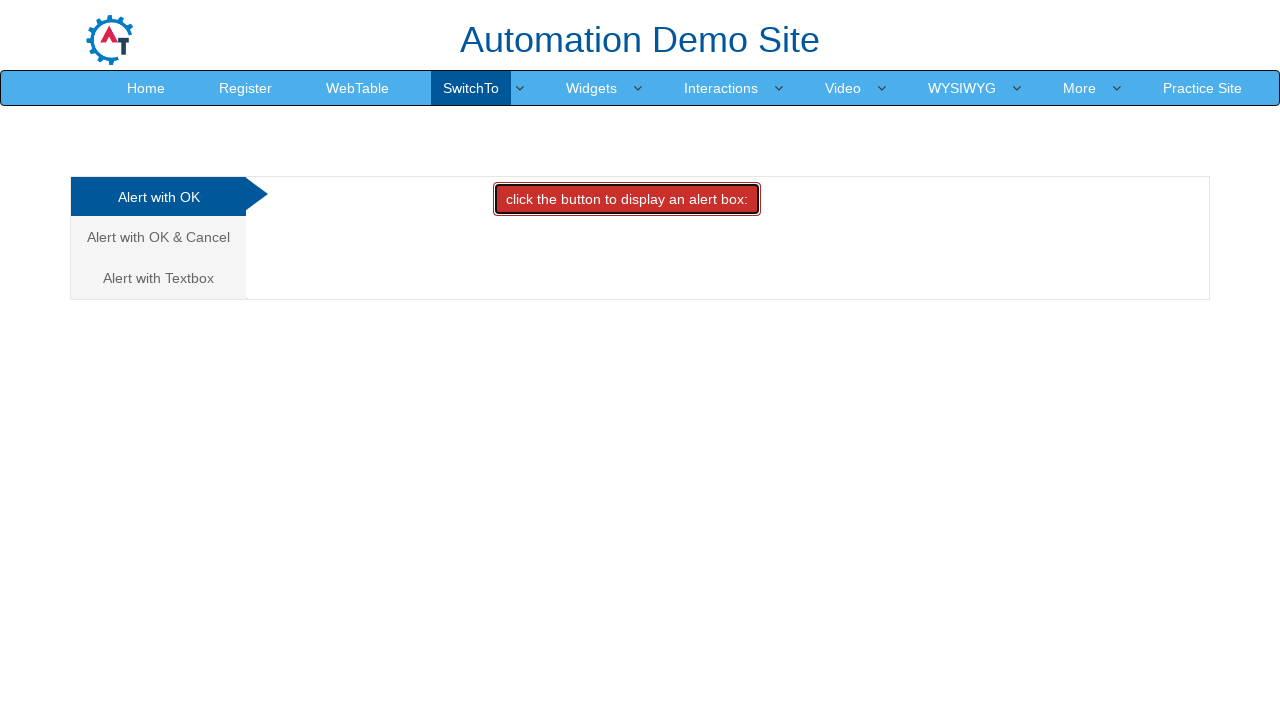